Tests JavaScript alert handling by clicking a button to trigger an alert, accepting it, then reading a value from the page, performing a calculation, and submitting the answer.

Starting URL: http://suninjuly.github.io/alert_accept.html

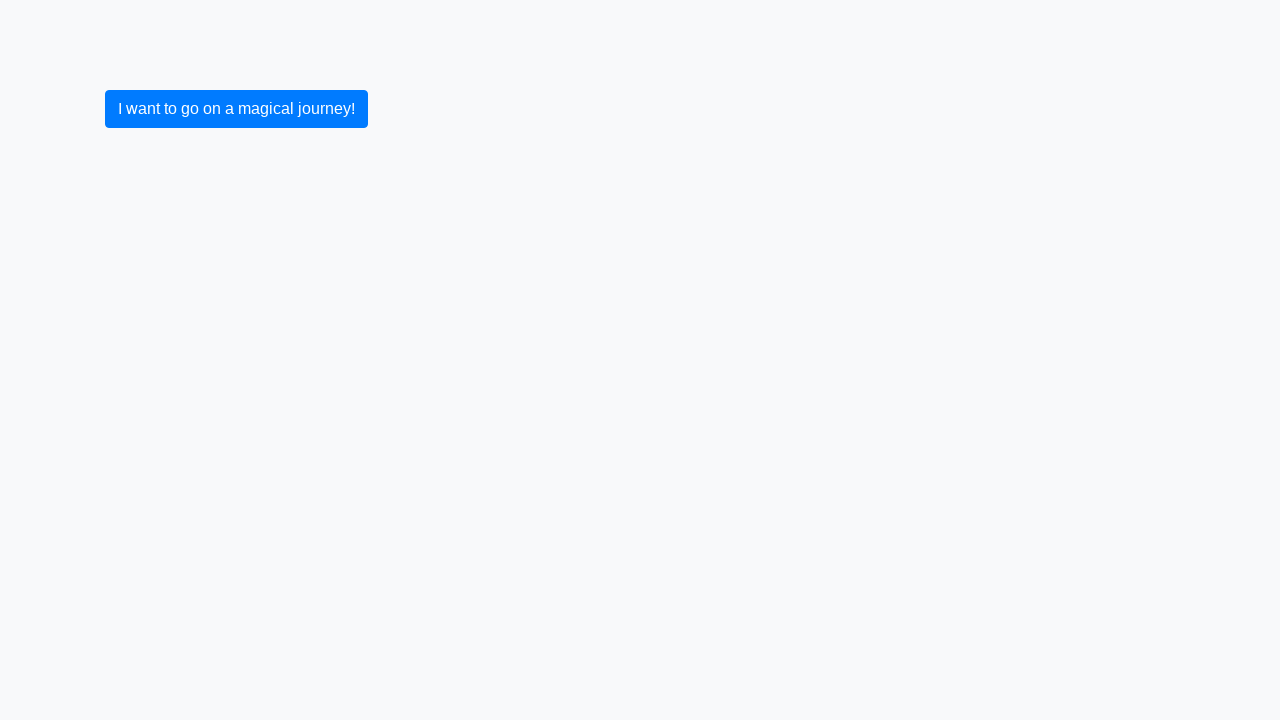

Set up dialog handler to accept alerts
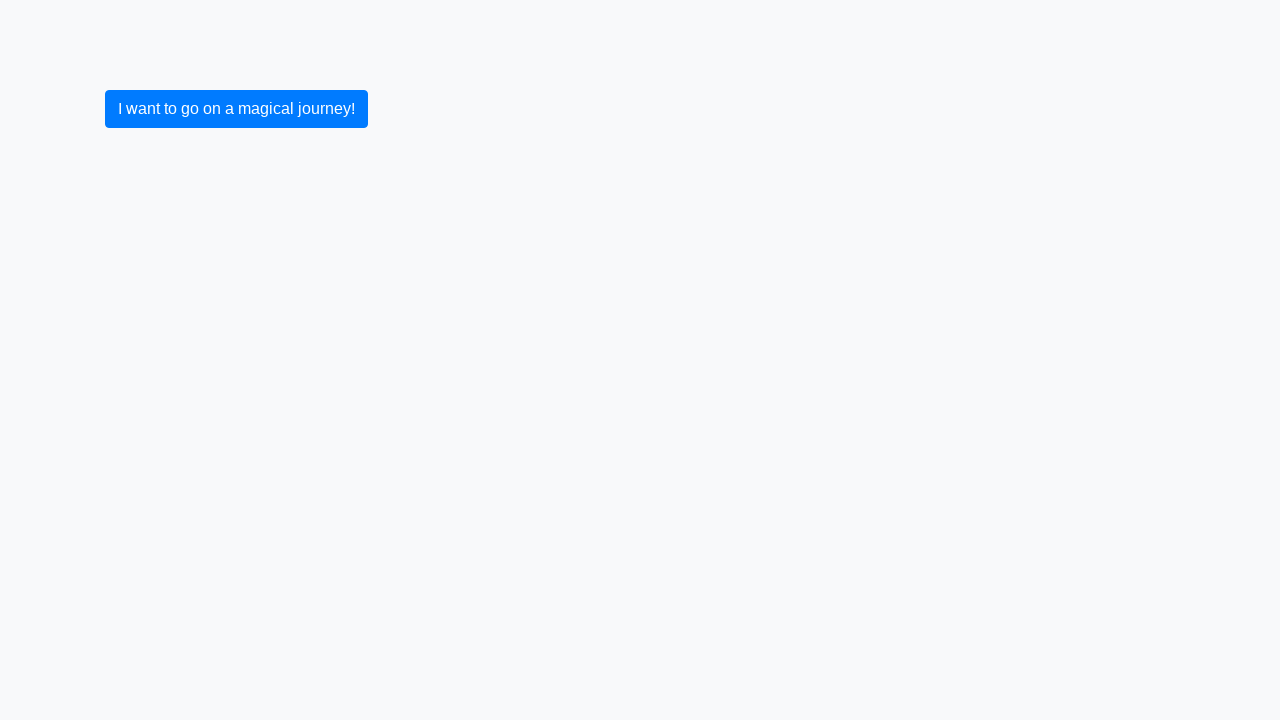

Clicked button to trigger JavaScript alert at (236, 109) on button.btn
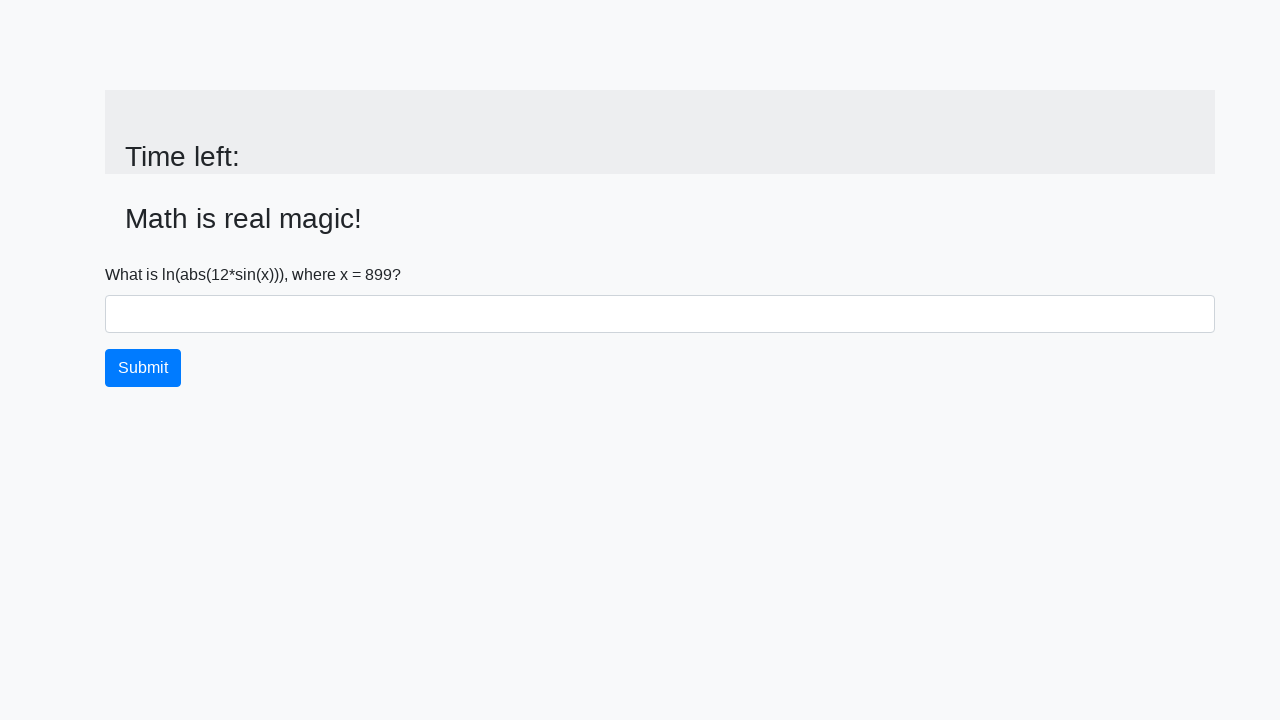

Alert accepted and input value element loaded
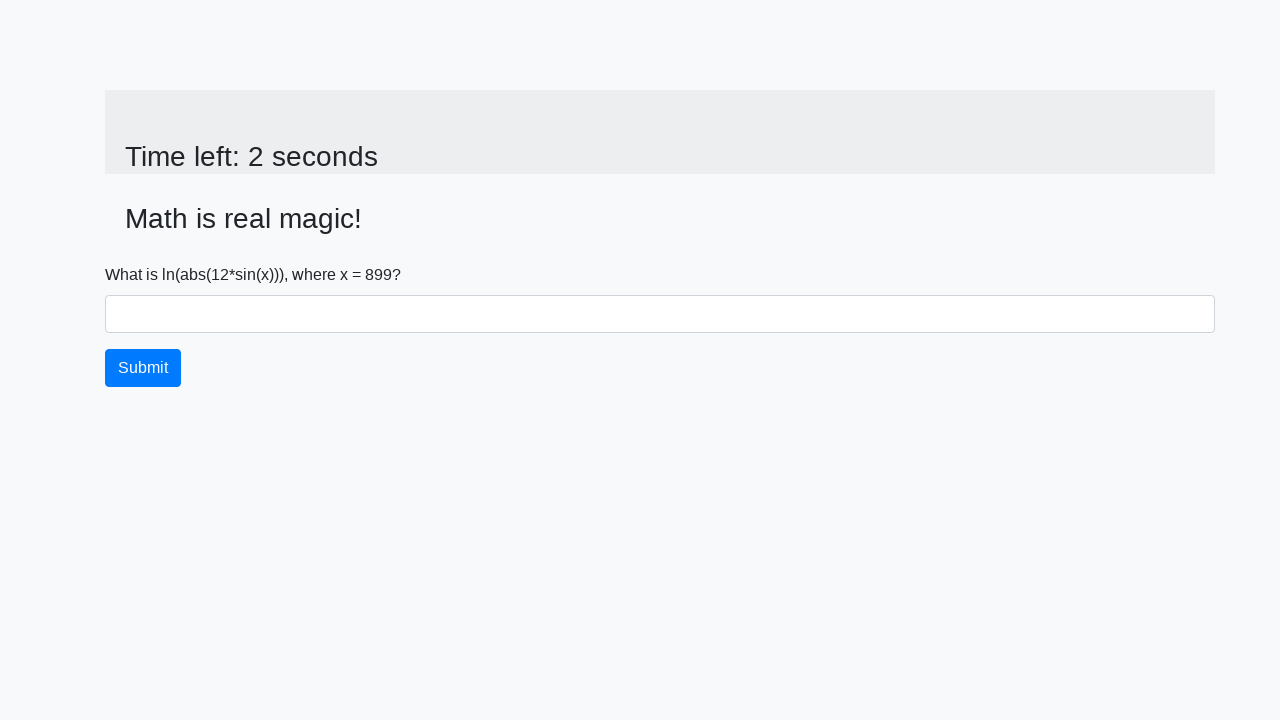

Retrieved input value from page: 899
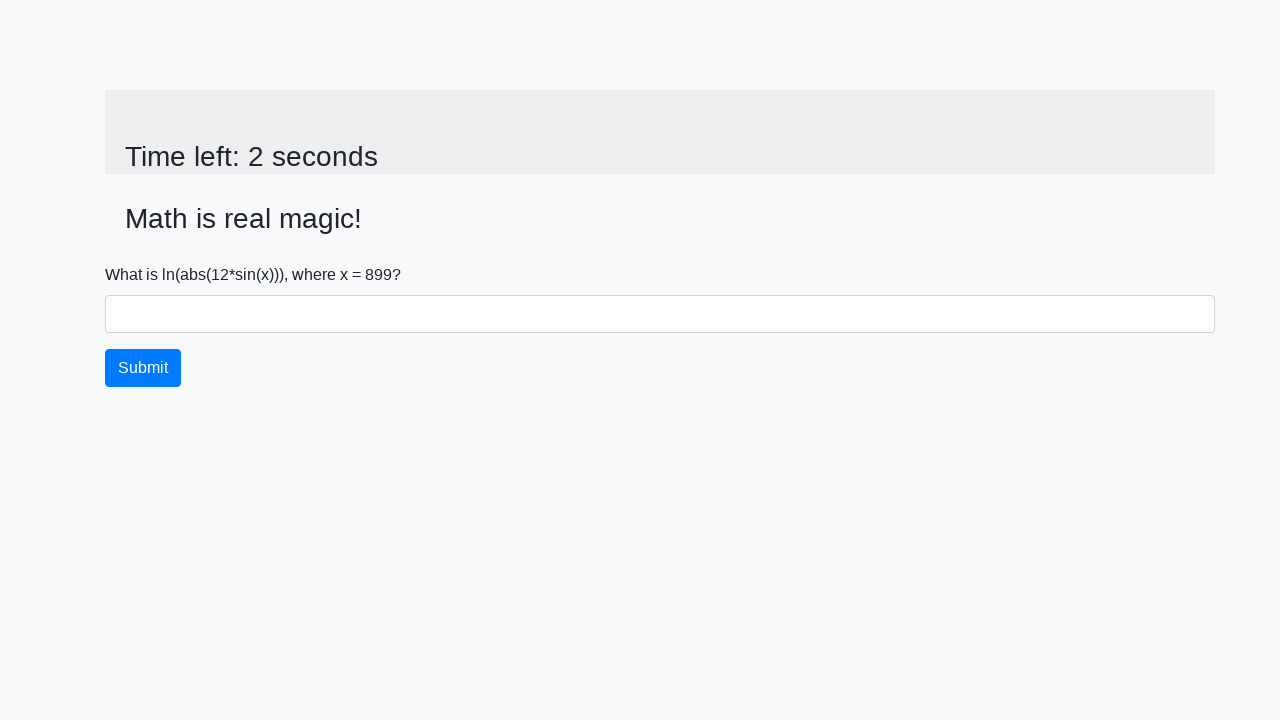

Calculated answer using formula: 1.7579352915861064
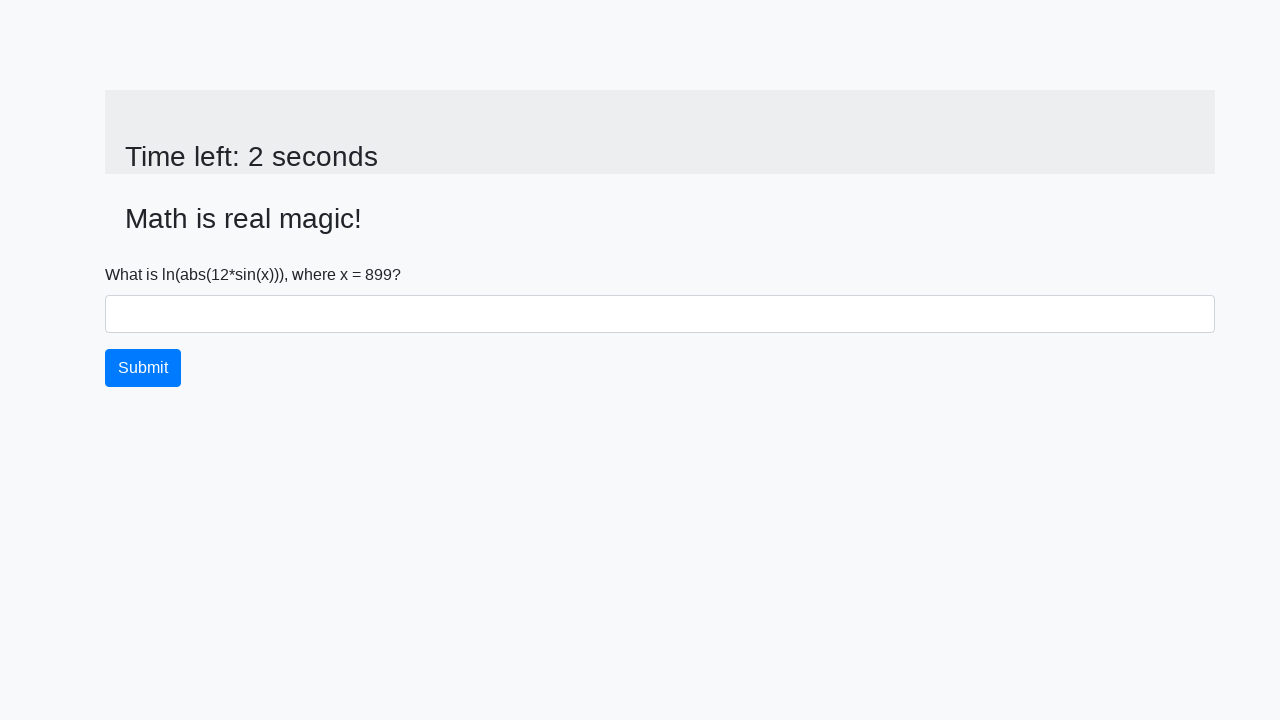

Filled answer field with calculated value: 1.7579352915861064 on #answer
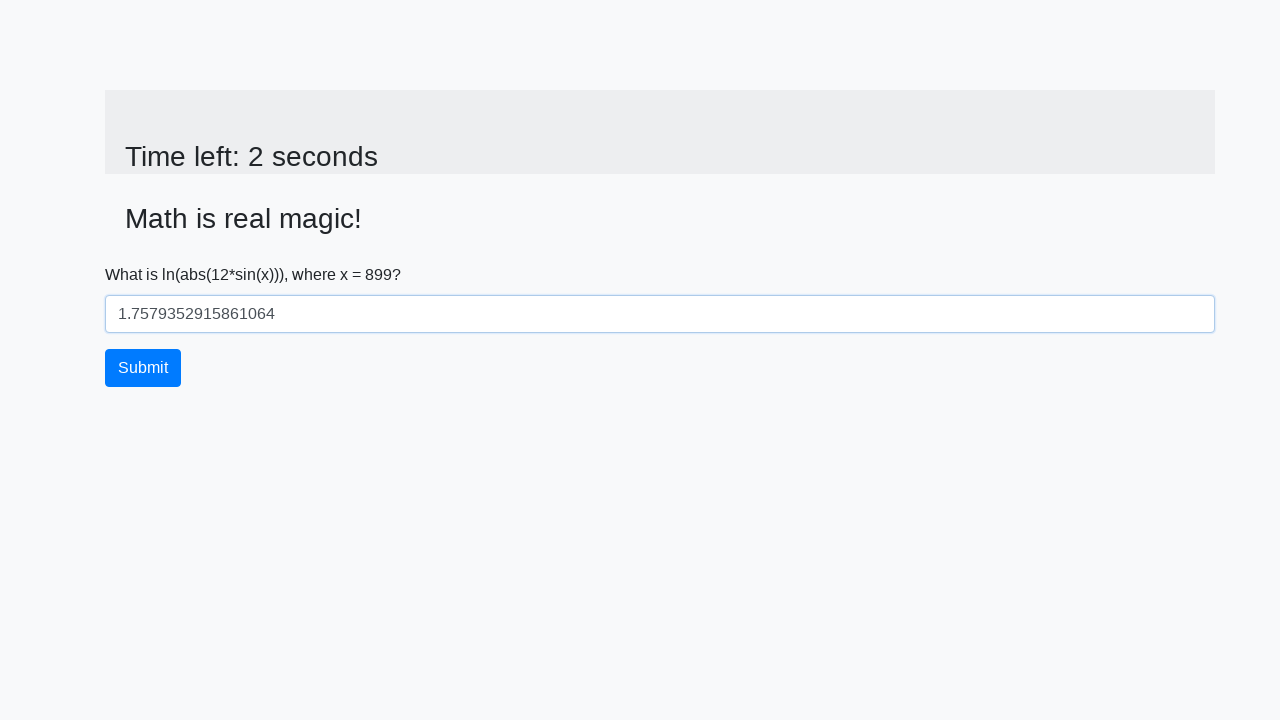

Clicked submit button to submit the answer at (143, 368) on button.btn
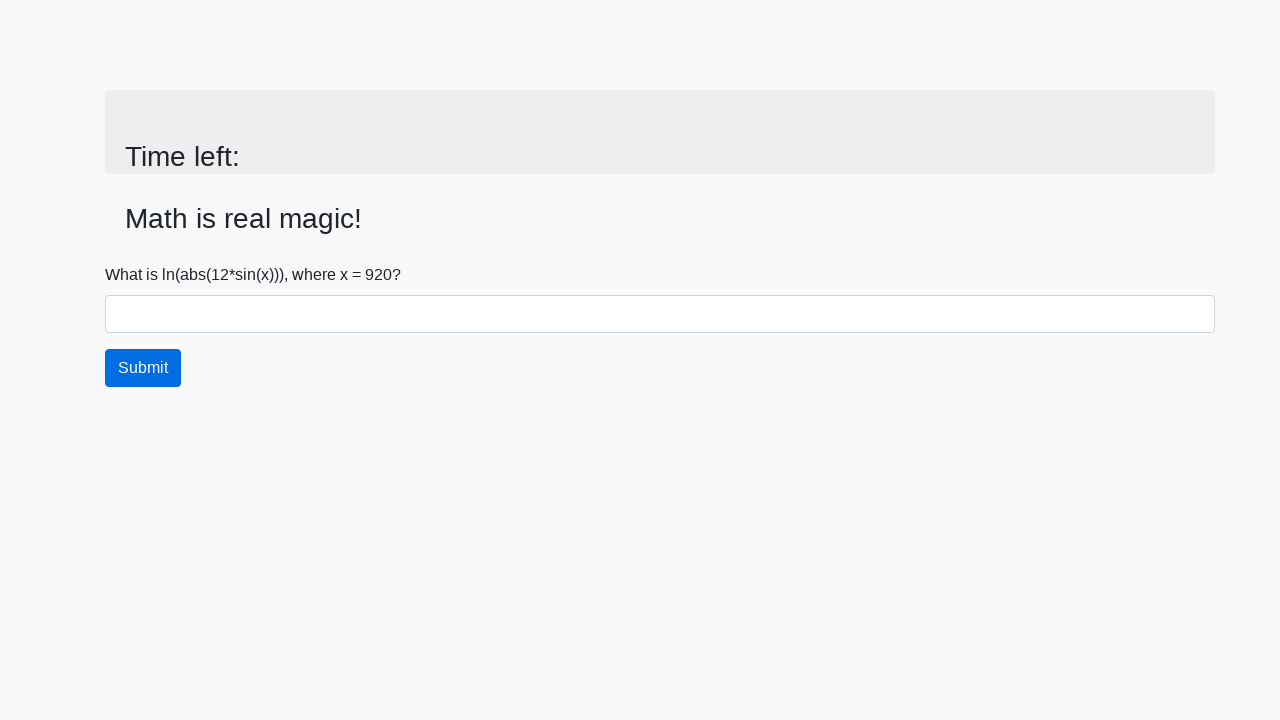

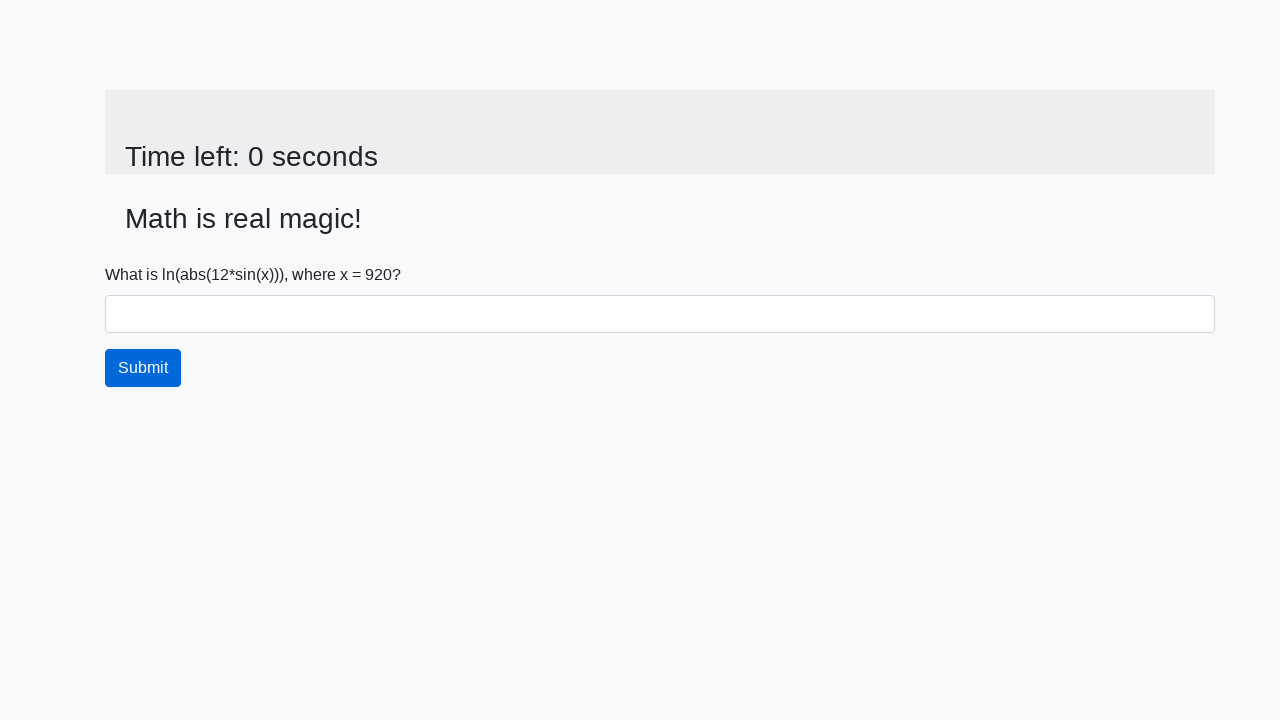